Tests adding two elements and deleting one, verifying only one Delete button remains

Starting URL: https://the-internet.herokuapp.com/

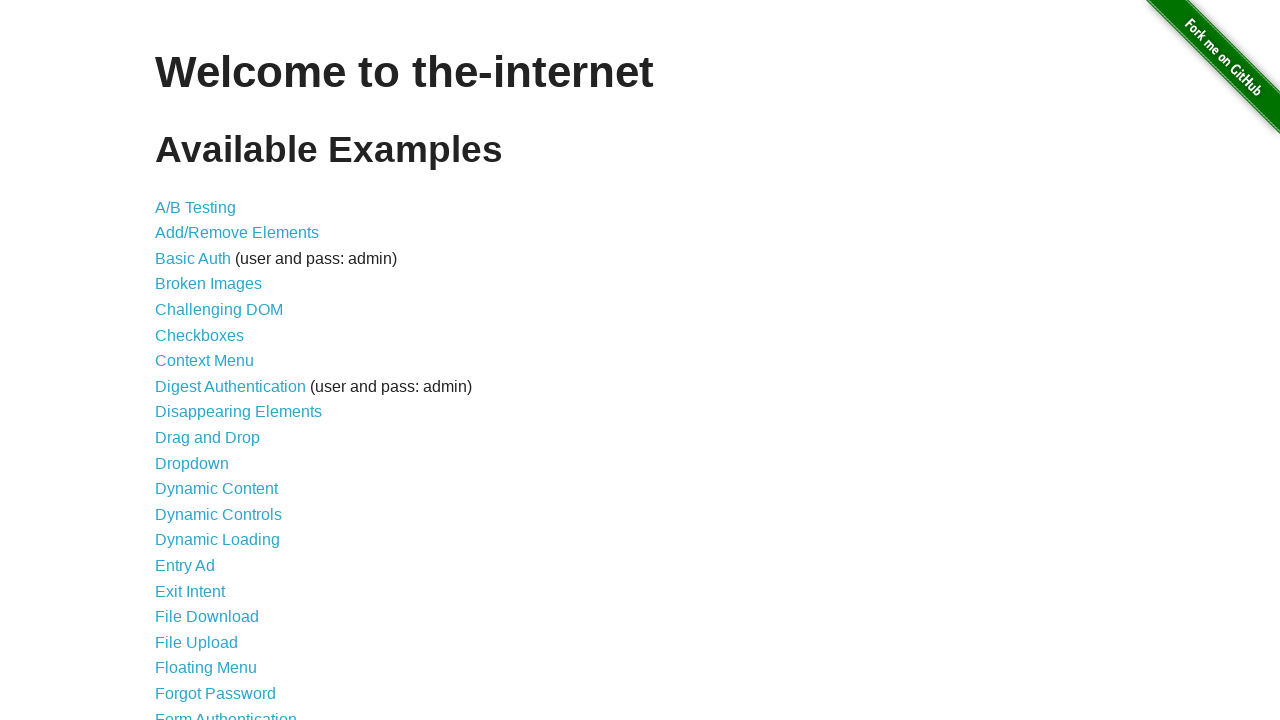

Clicked on 'Add/Remove Elements' link at (237, 233) on text=Add/Remove Elements
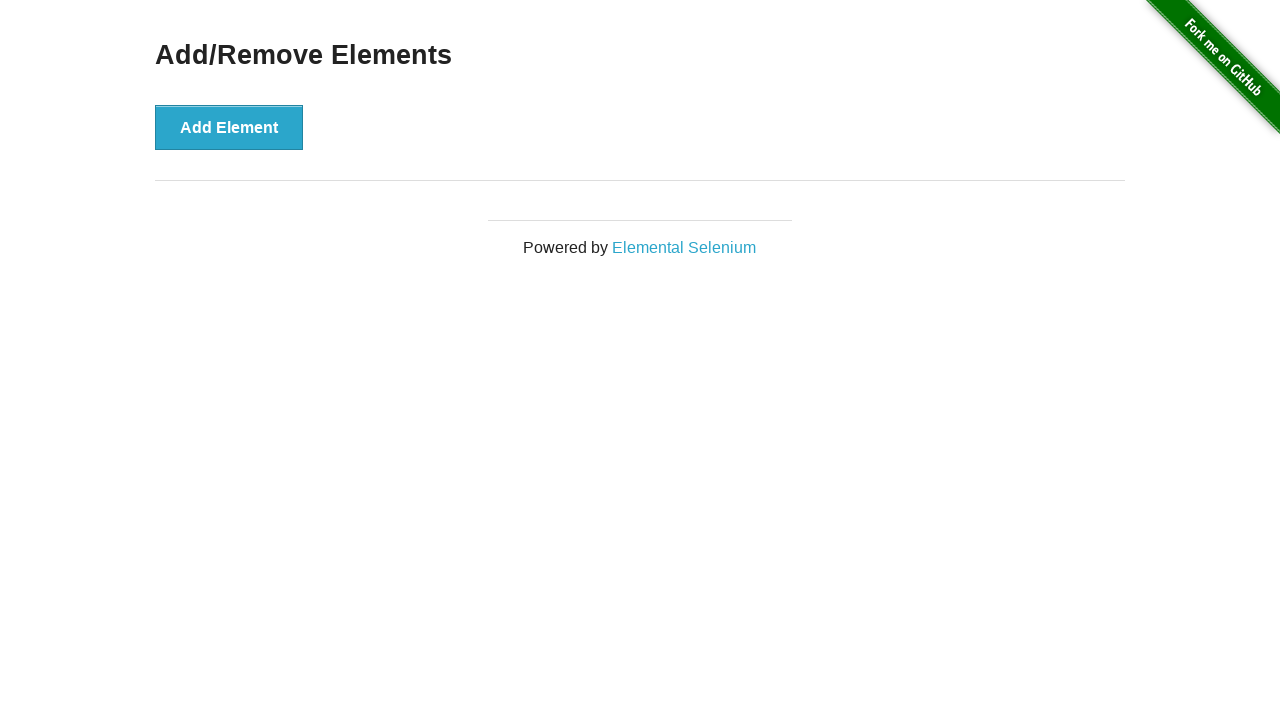

Clicked 'Add Element' button (first time) at (229, 127) on button:has-text('Add Element')
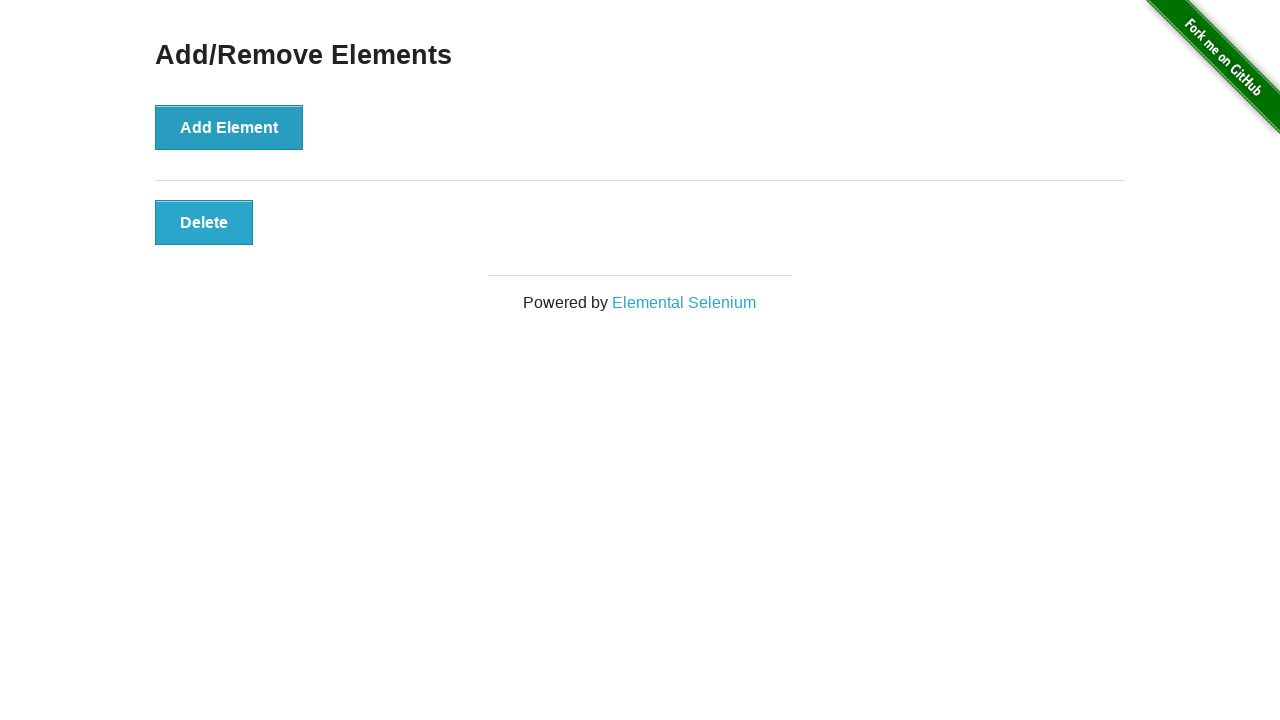

Clicked 'Add Element' button (second time) at (229, 127) on button:has-text('Add Element')
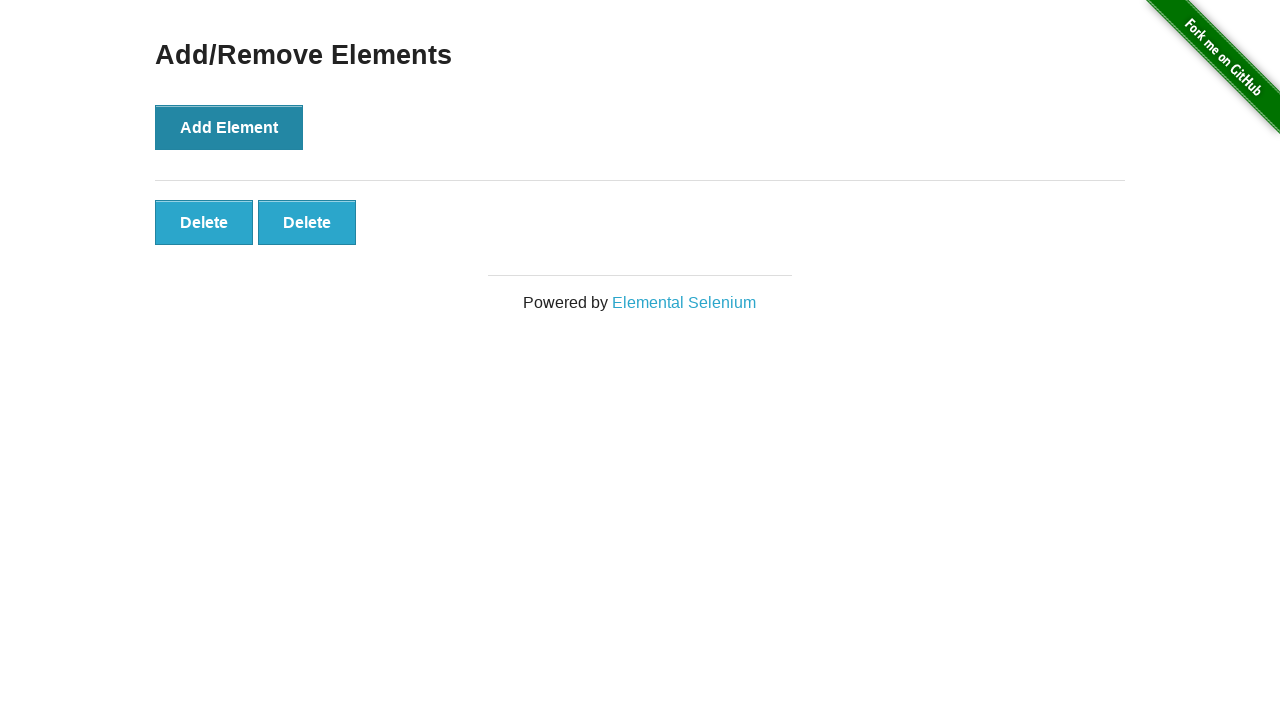

Clicked the first Delete button to remove one element at (204, 222) on #elements button.added-manually >> nth=0
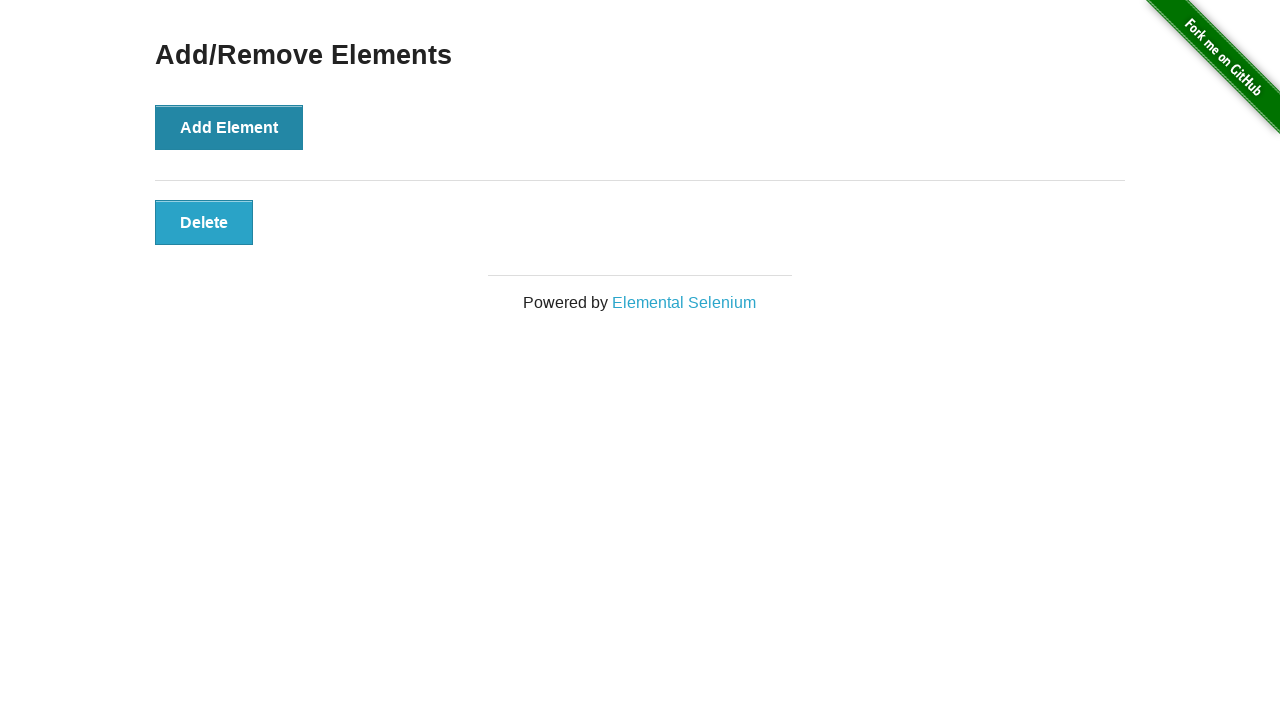

Verified that only one Delete button remains
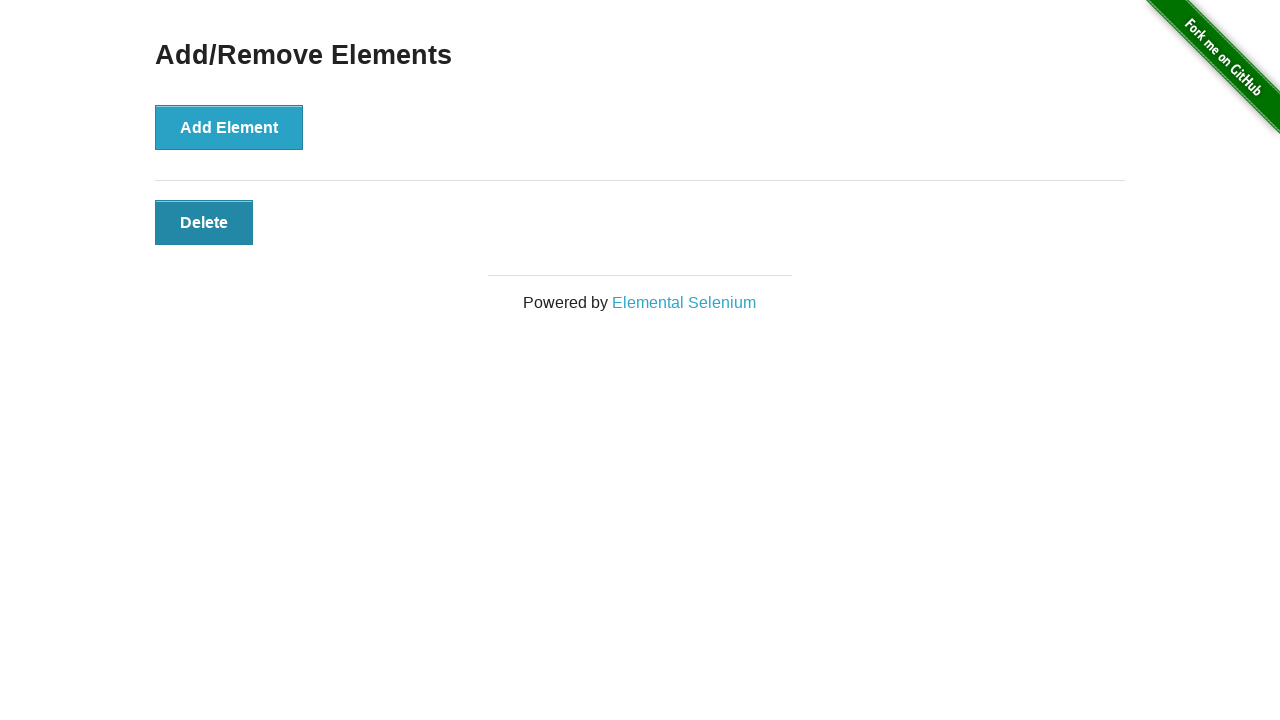

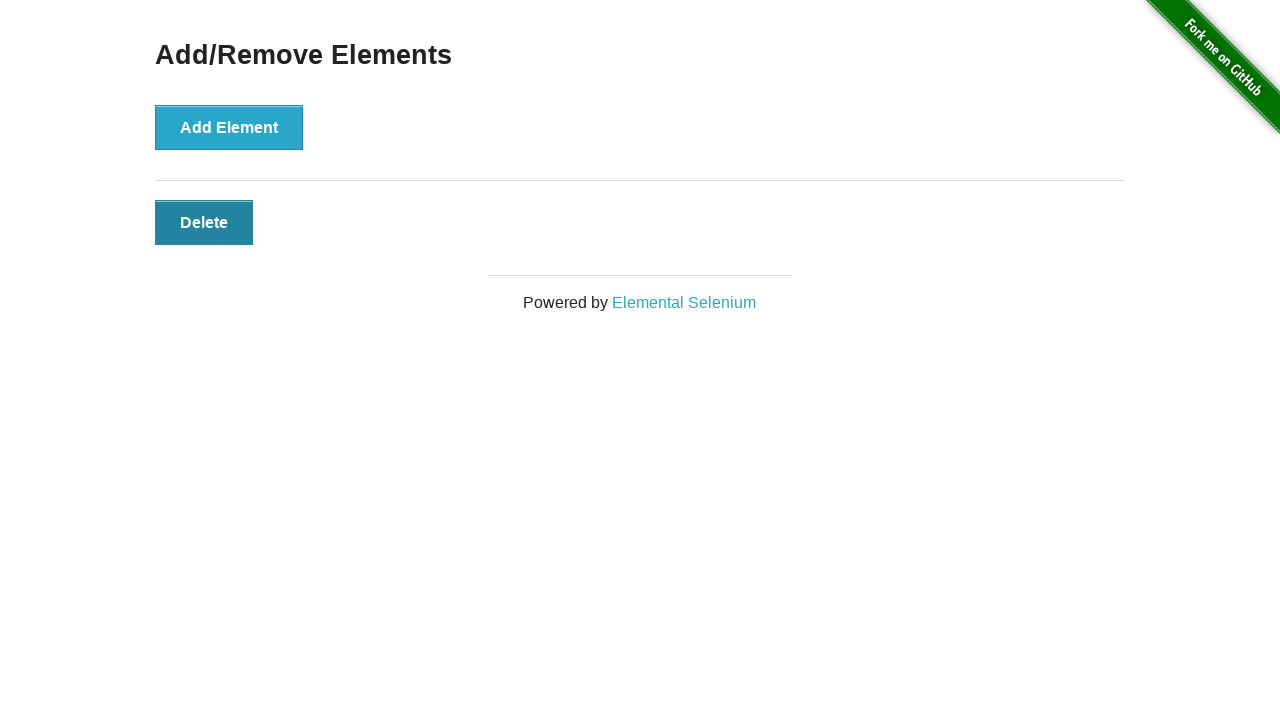